Tests file upload functionality by selecting a file via the file chooser dialog and submitting the upload form on the Heroku test application.

Starting URL: https://the-internet.herokuapp.com/upload

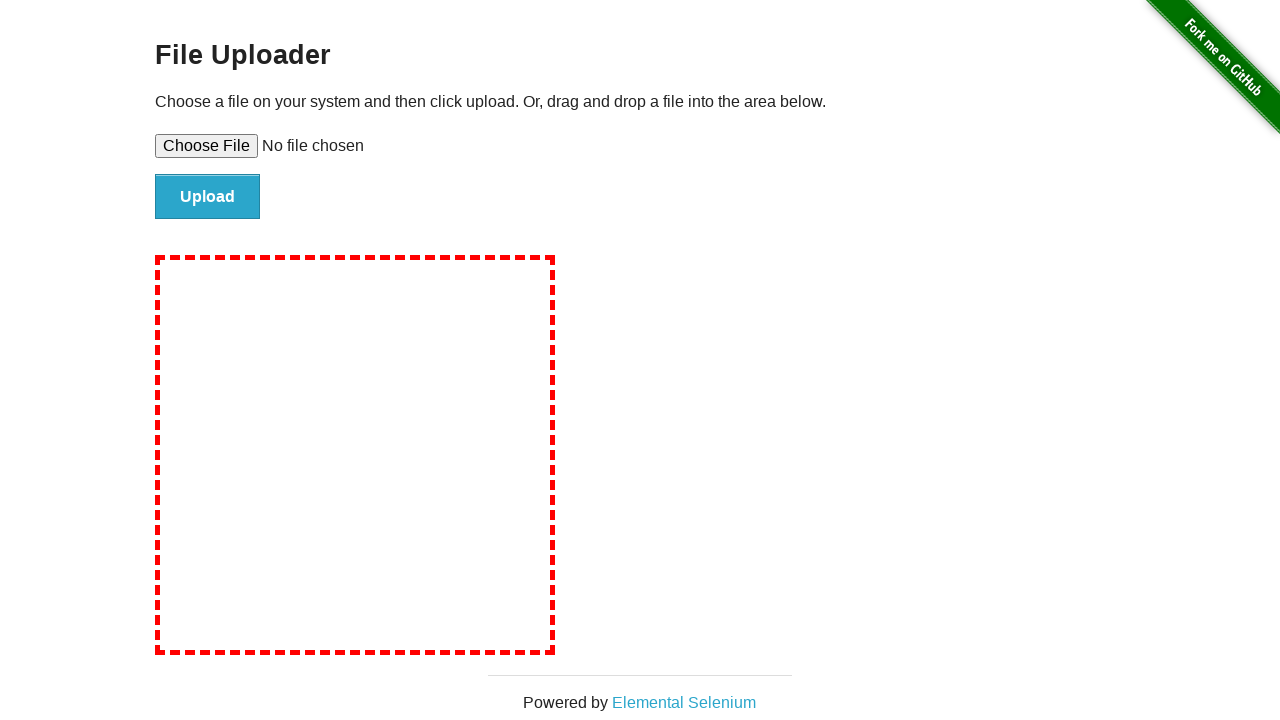

Verified that current URL contains 'upload'
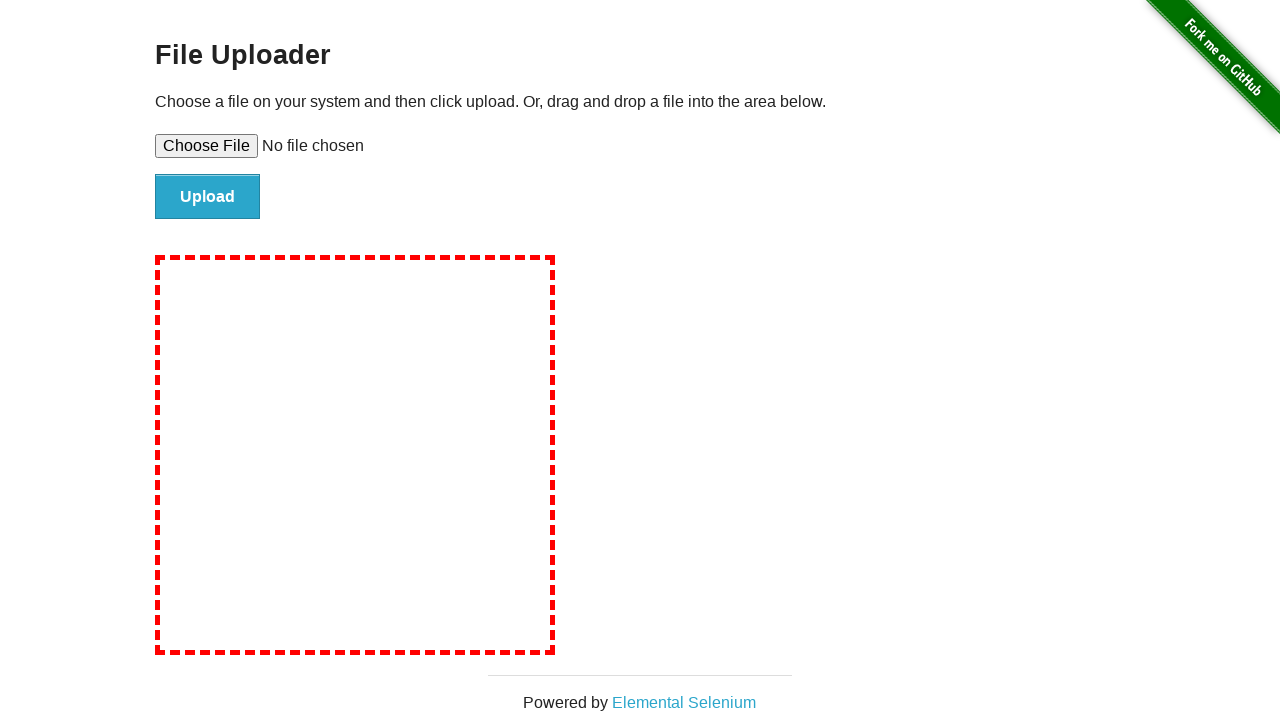

Created temporary test file for upload
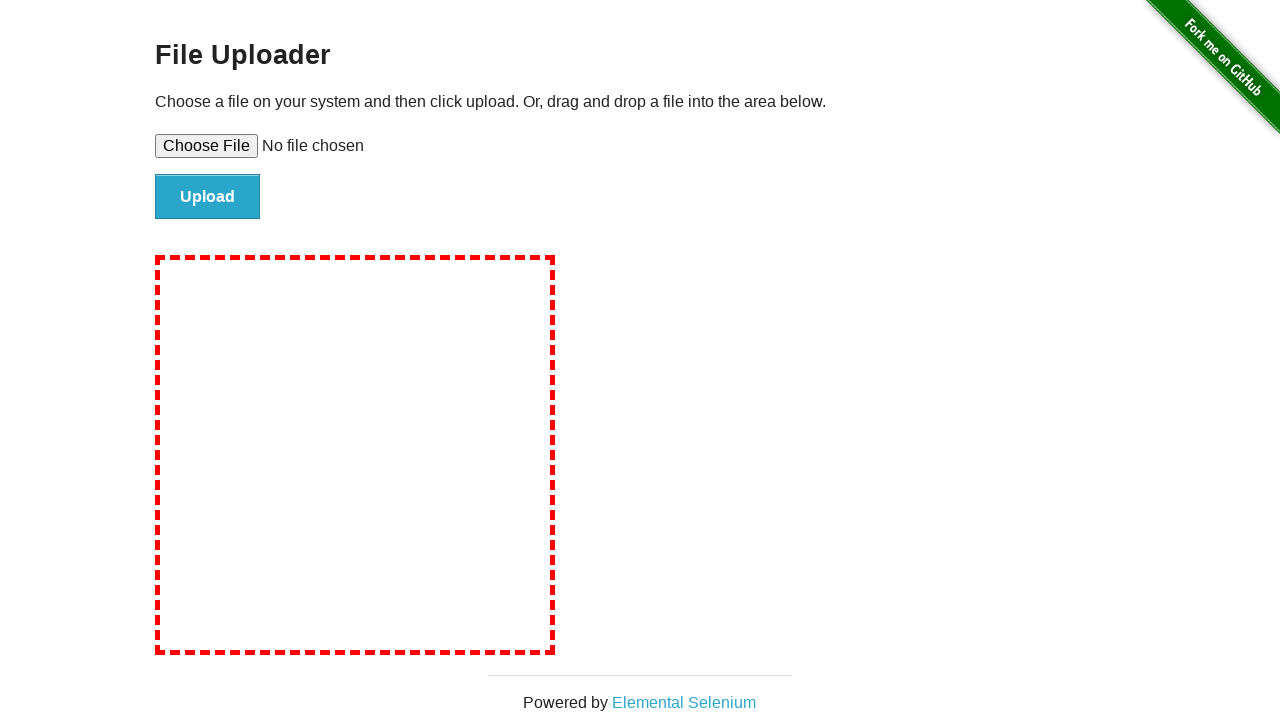

Clicked file upload input element to open file chooser at (640, 146) on #file-upload
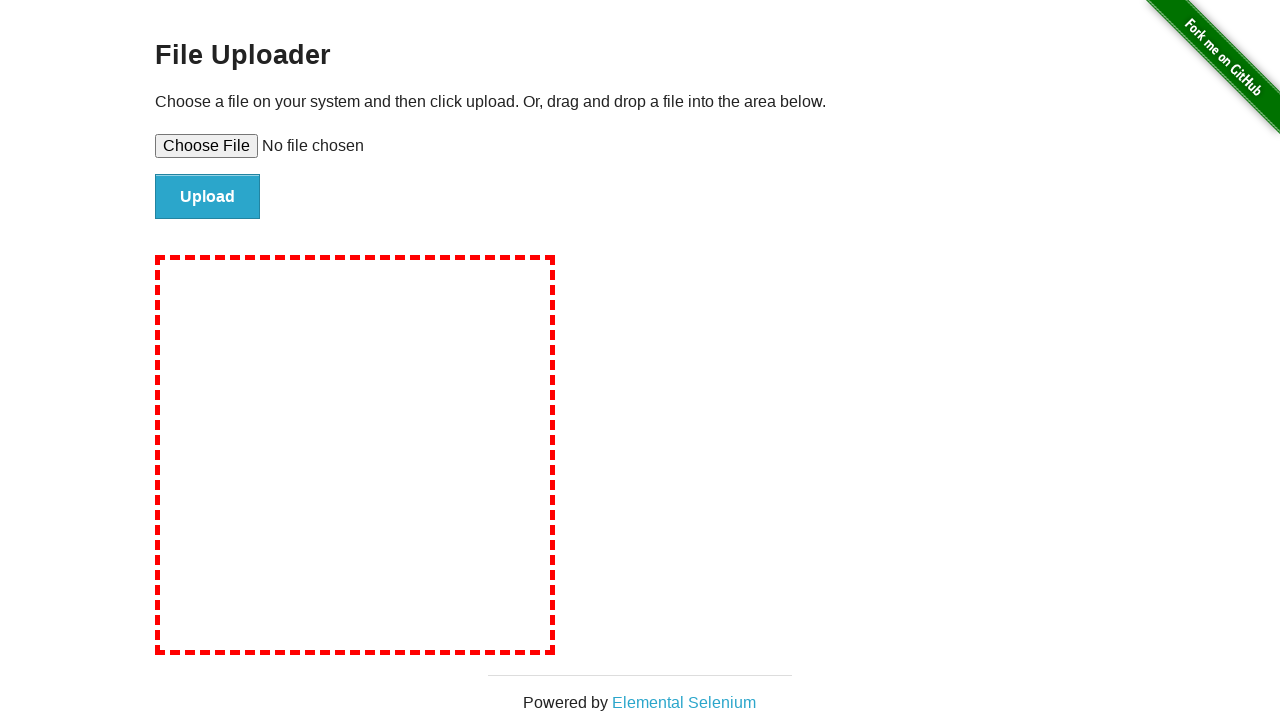

Selected test file via file chooser dialog
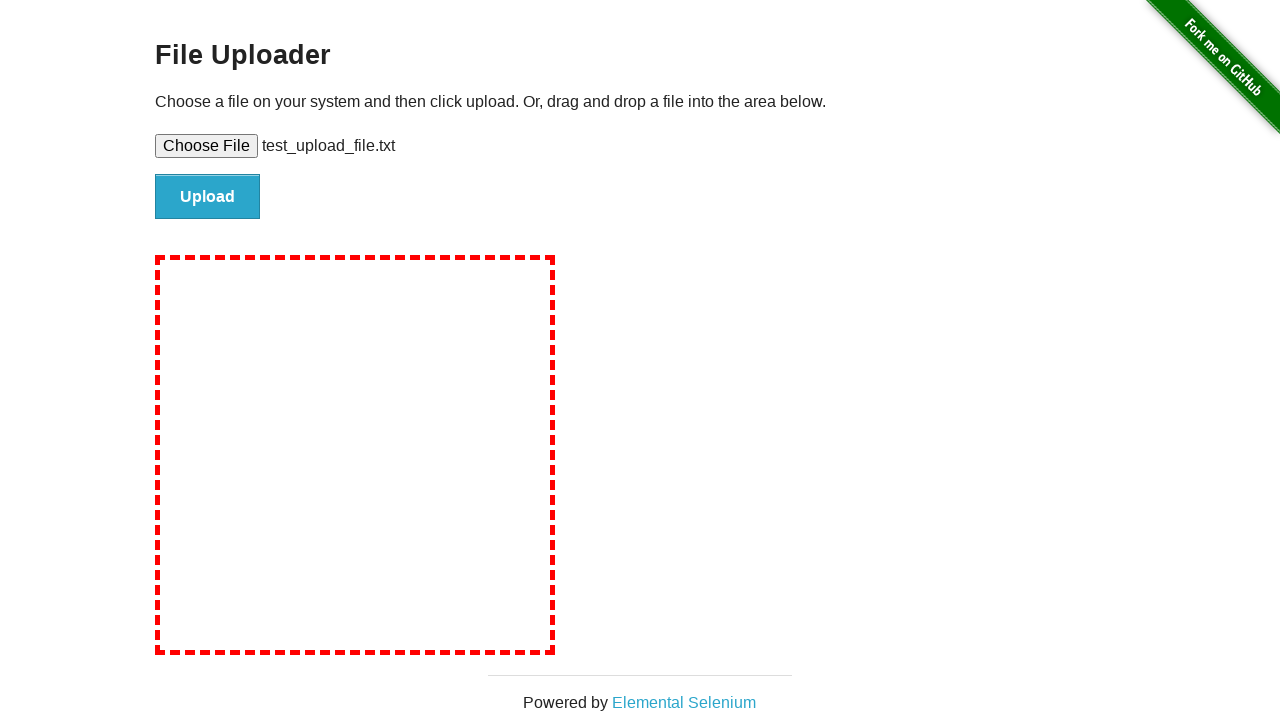

Clicked file submit button to upload file at (208, 197) on #file-submit
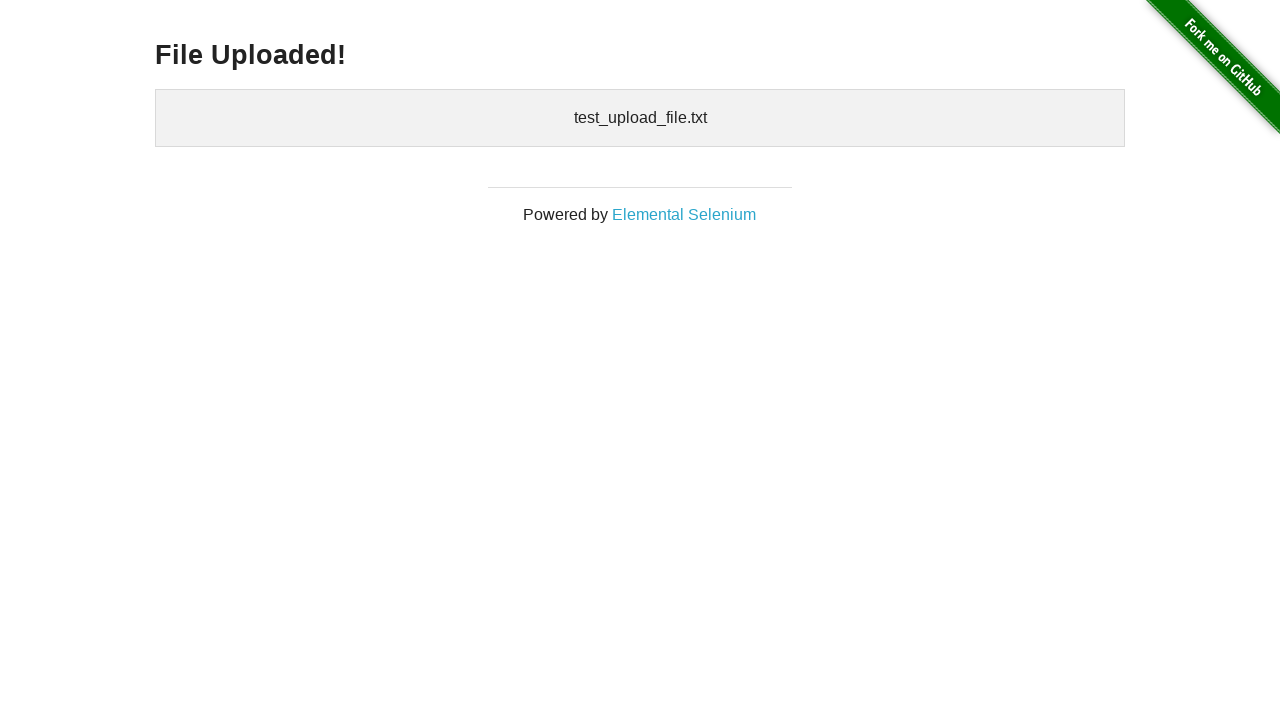

Page fully loaded after file upload
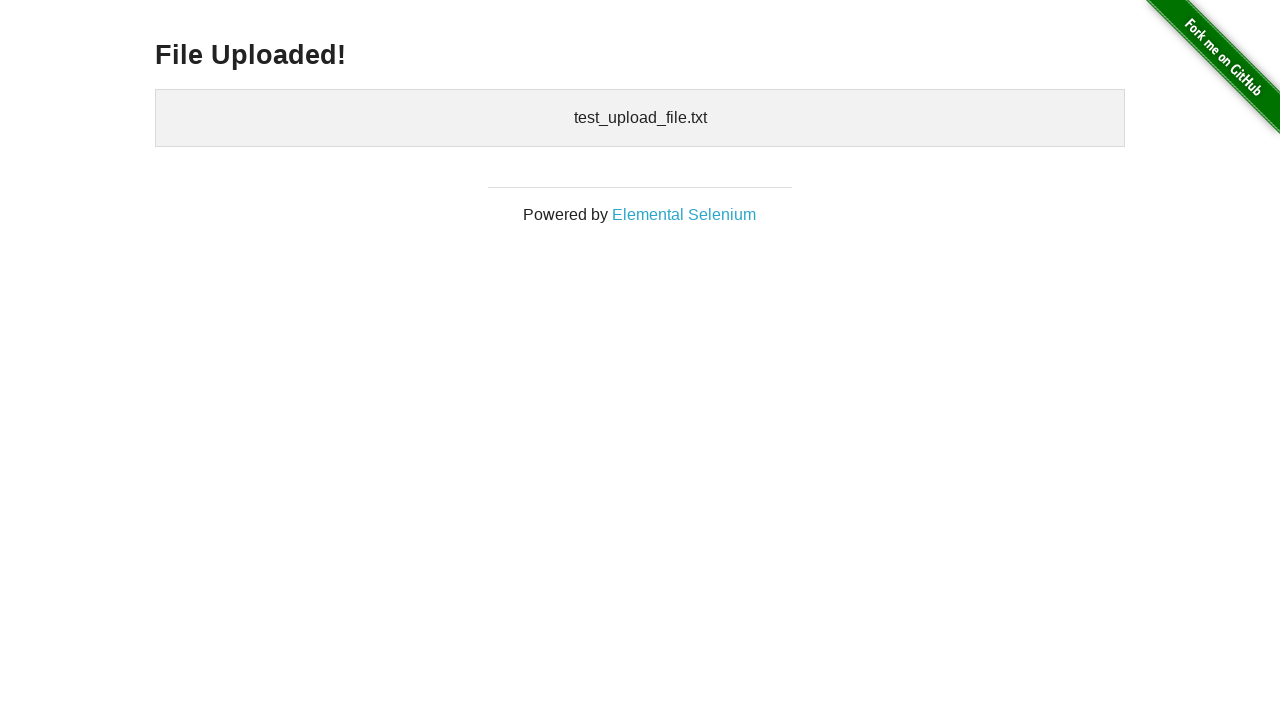

Cleaned up temporary test file
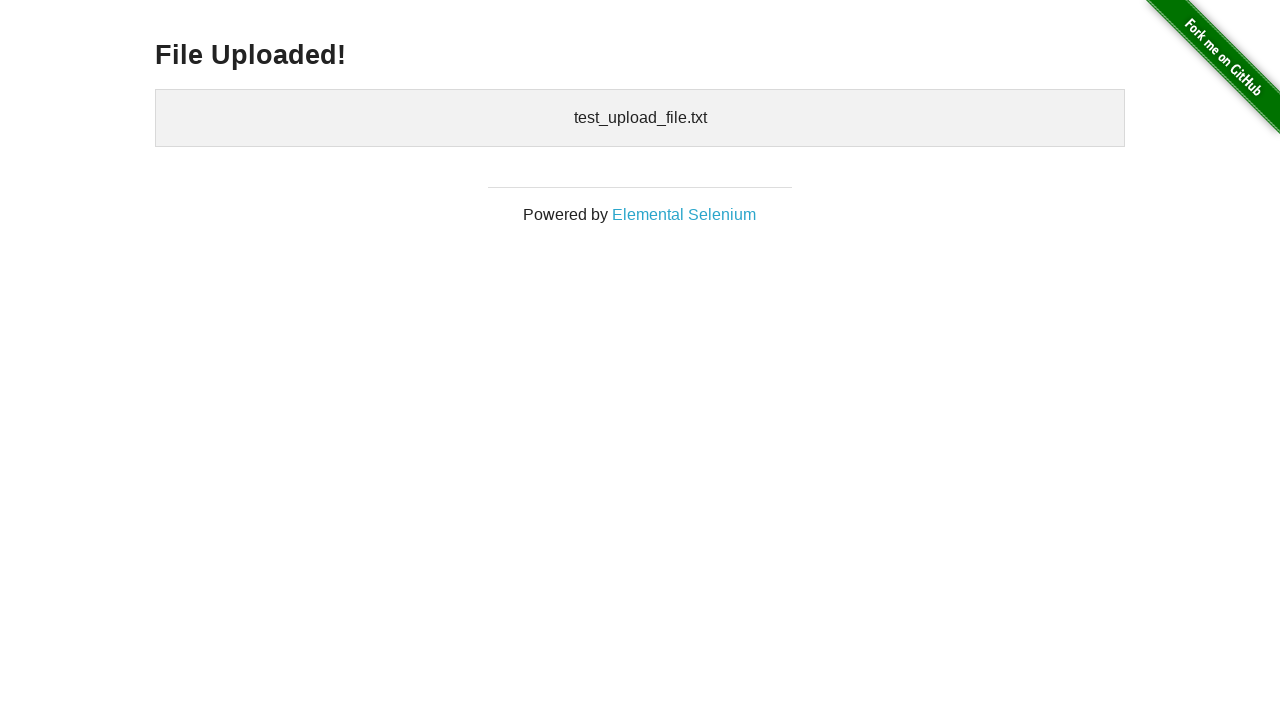

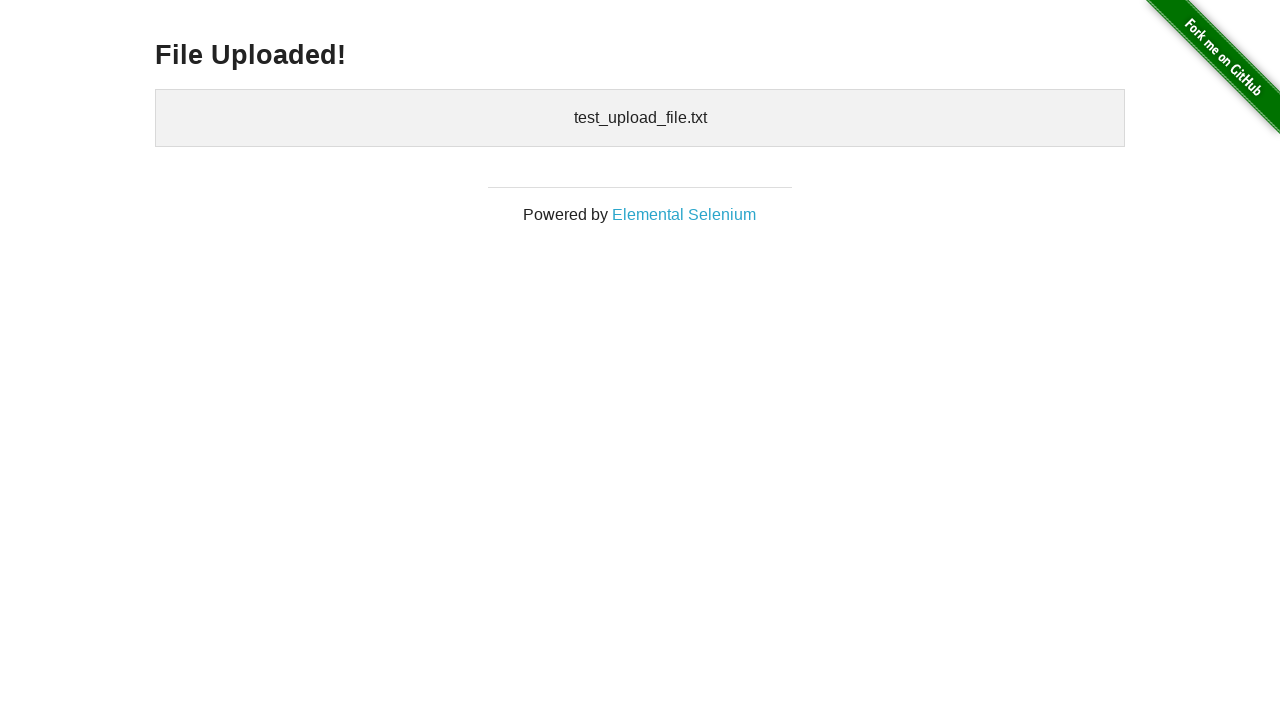